Tests clicking a resend button, waiting for message visibility, and verifying the message content using a shared wait pattern

Starting URL: https://eviltester.github.io/supportclasses/#2000

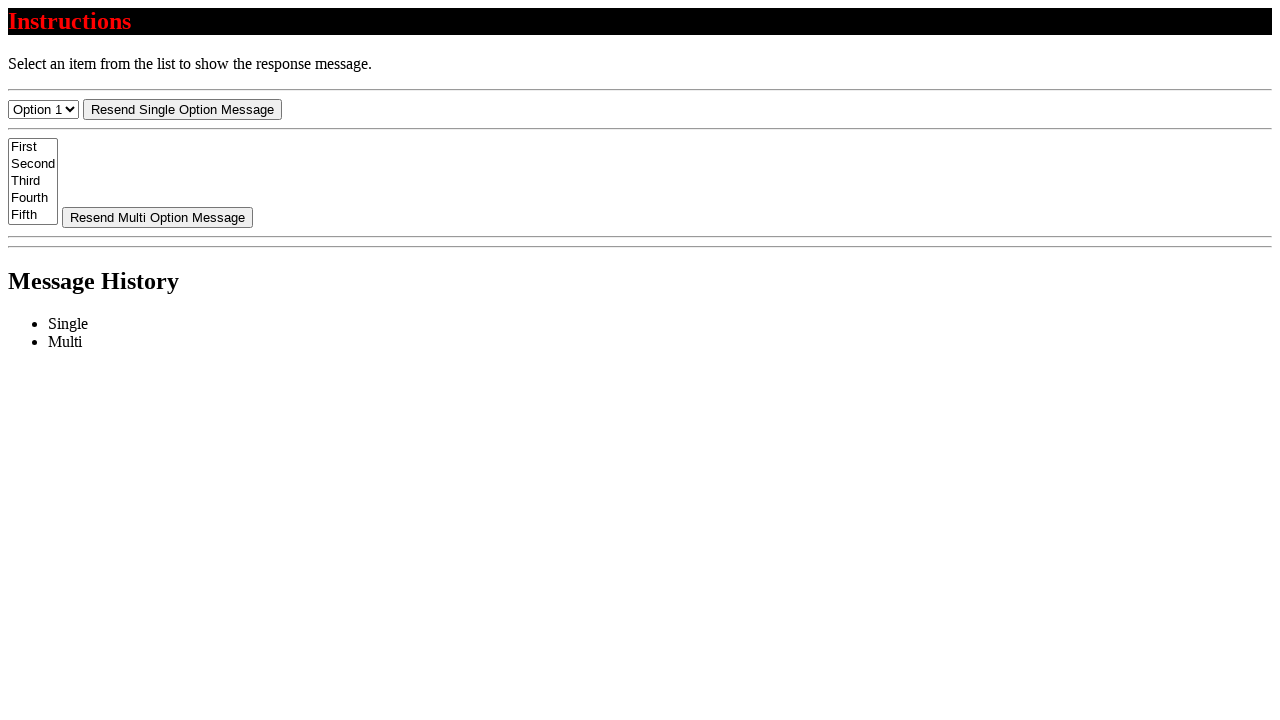

Clicked resend button at (182, 109) on #resend-select
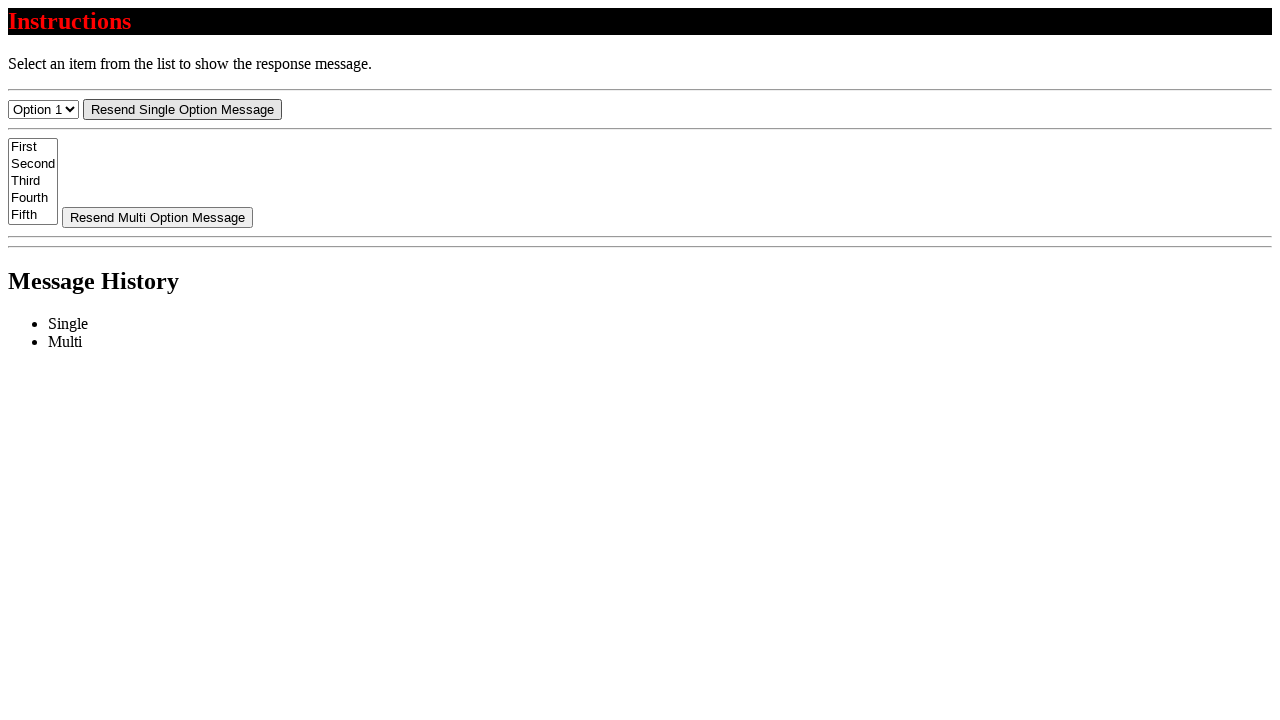

Located message element
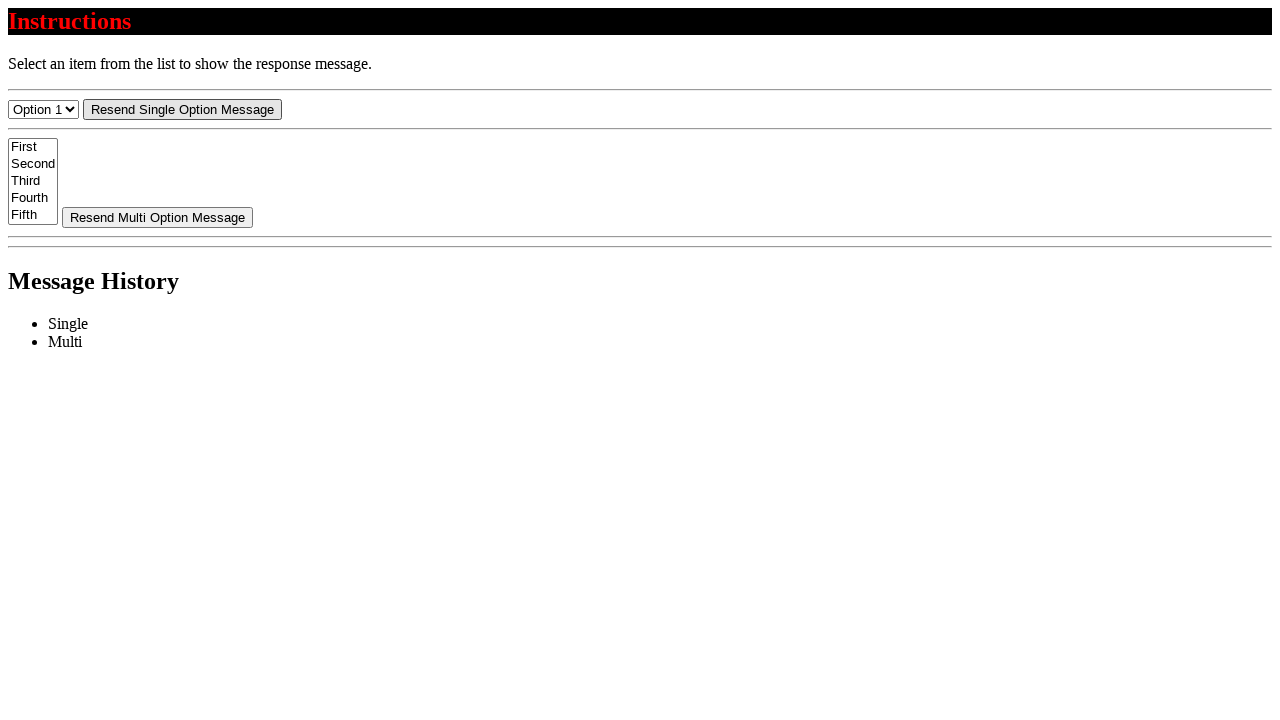

Message element became visible after waiting
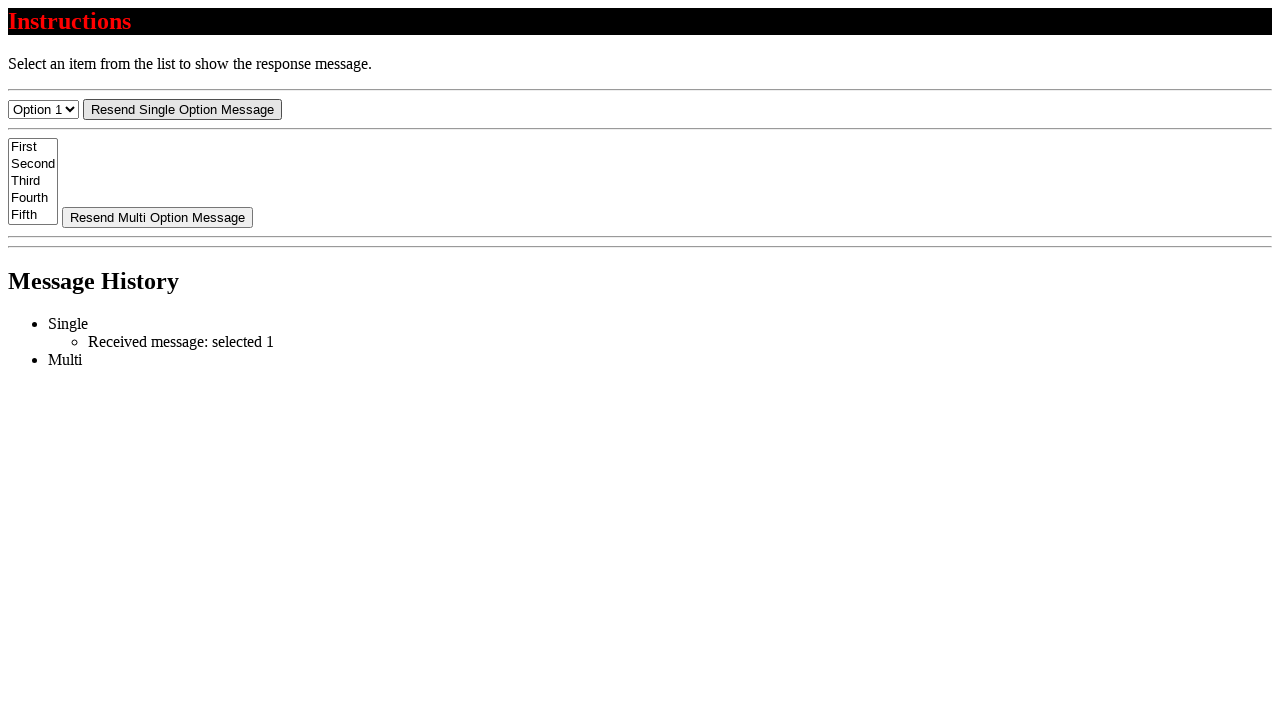

Verified message content starts with 'Received message:'
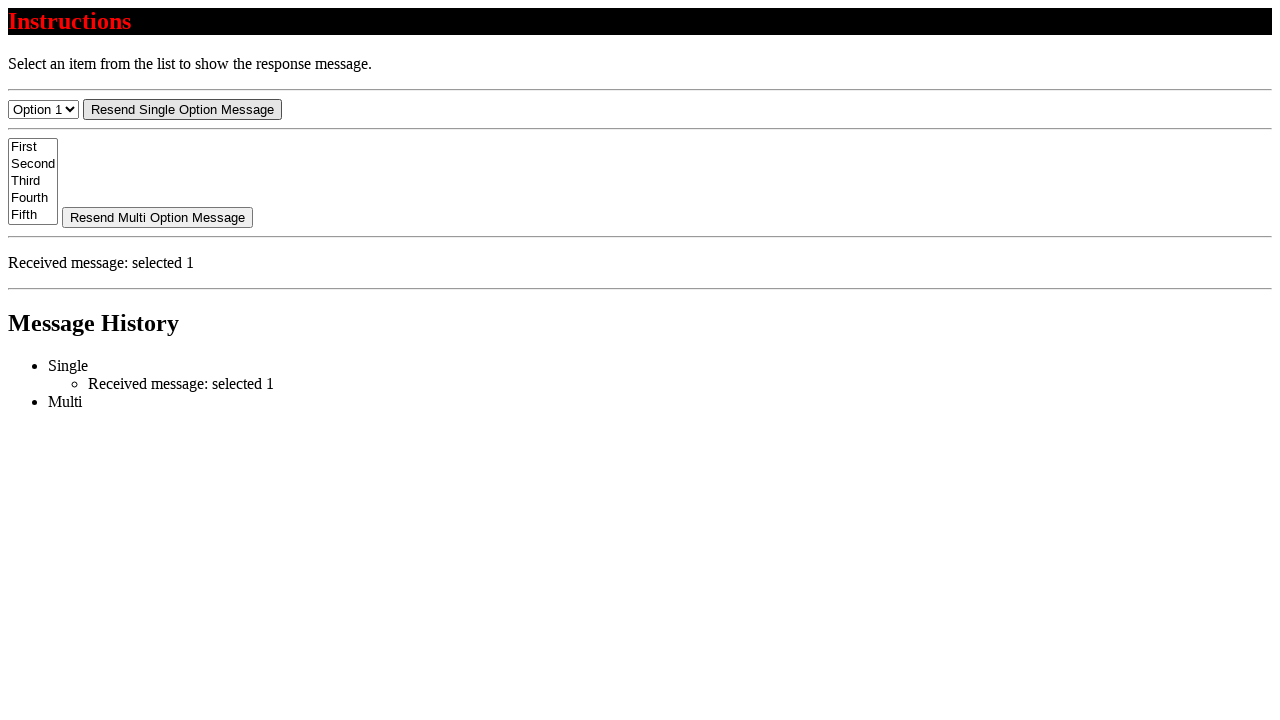

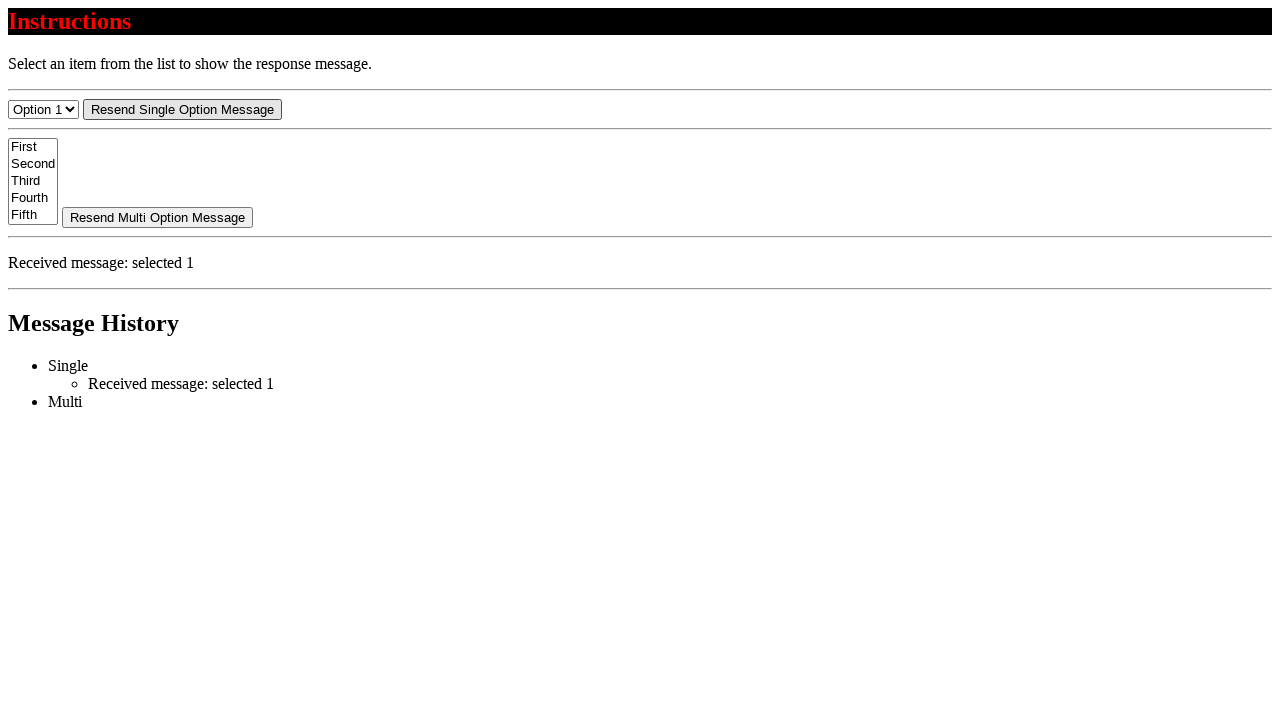